Tests unmarking a completed todo item by unchecking its checkbox

Starting URL: https://demo.playwright.dev/todomvc

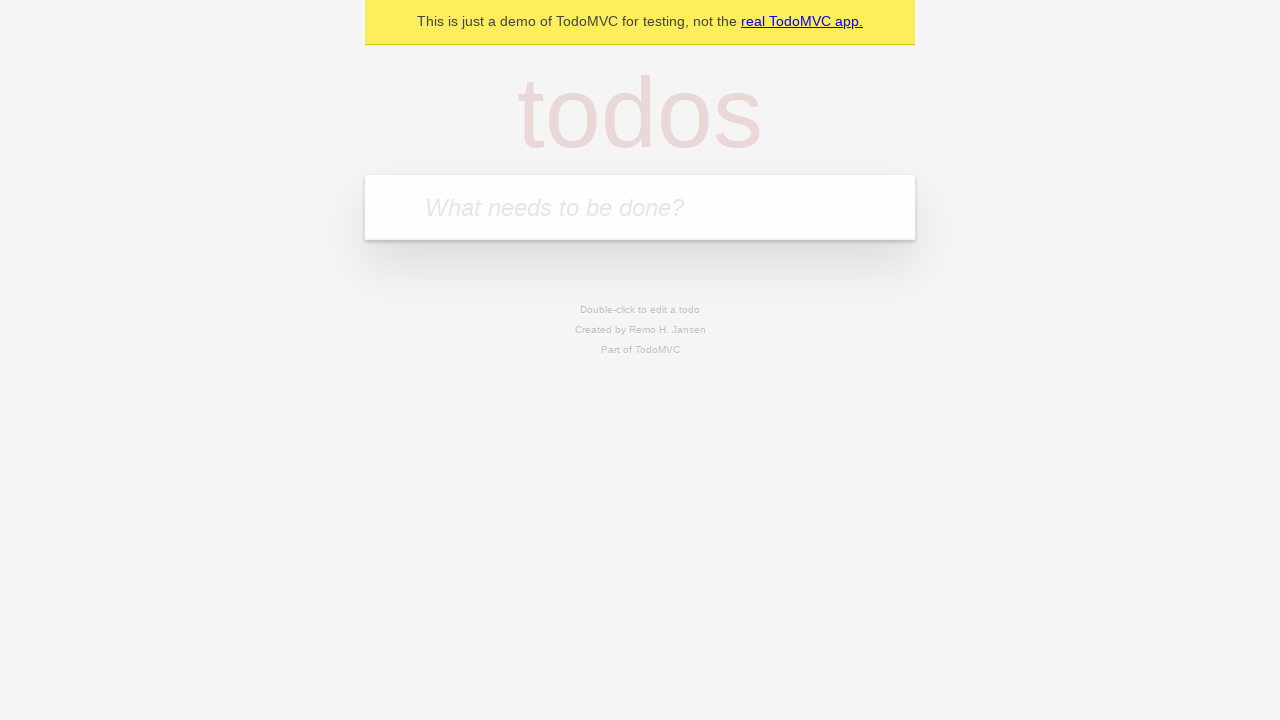

Filled input field with 'buy some cheese' on internal:attr=[placeholder="What needs to be done?"i]
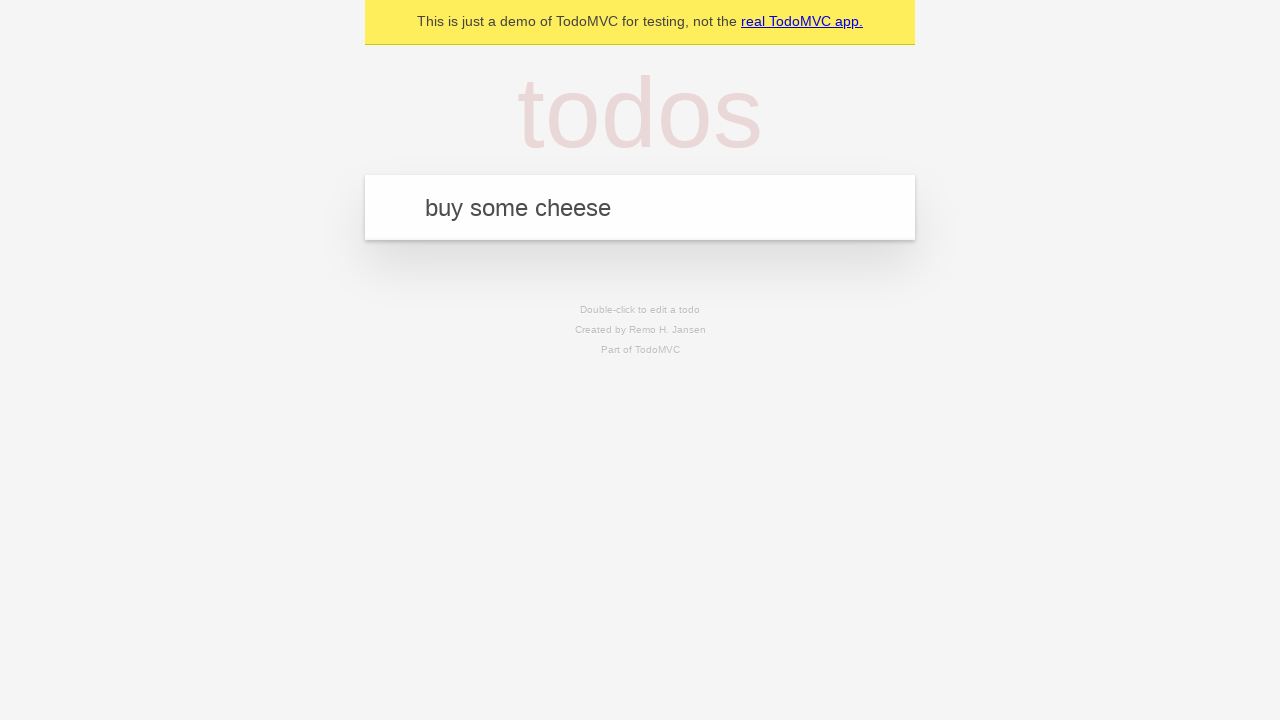

Pressed Enter to create first todo item on internal:attr=[placeholder="What needs to be done?"i]
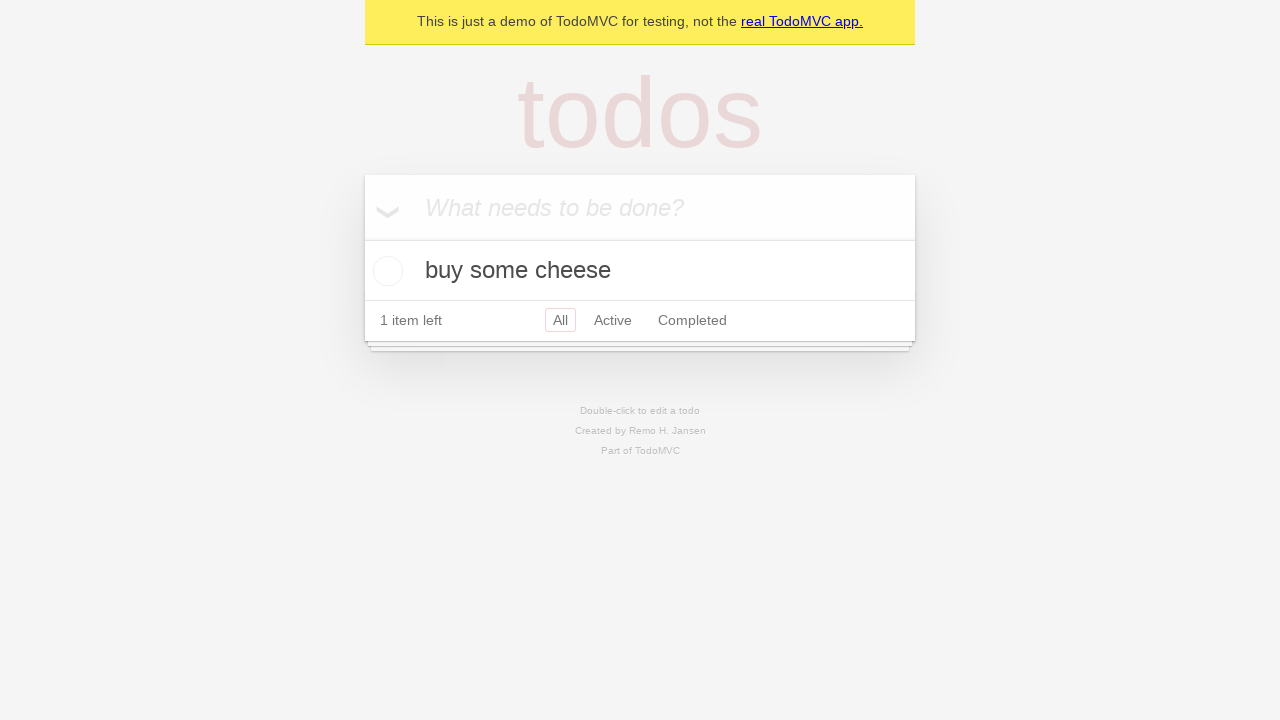

Filled input field with 'feed the cat' on internal:attr=[placeholder="What needs to be done?"i]
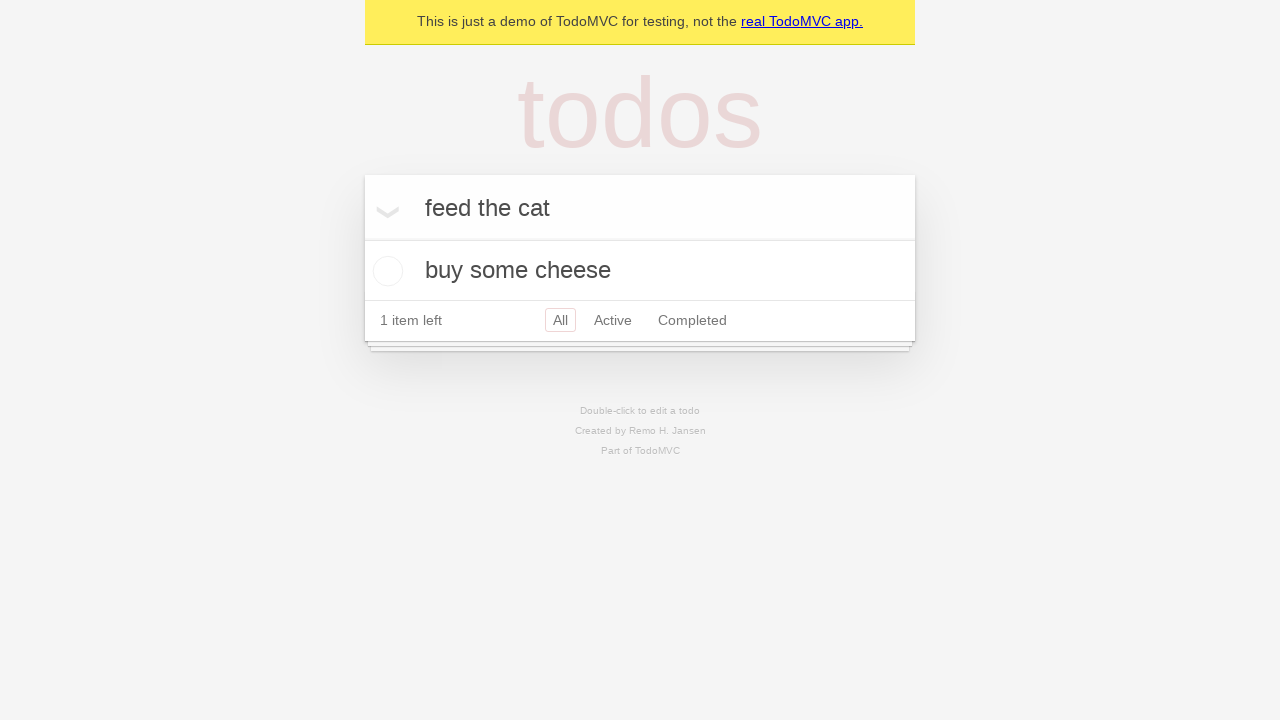

Pressed Enter to create second todo item on internal:attr=[placeholder="What needs to be done?"i]
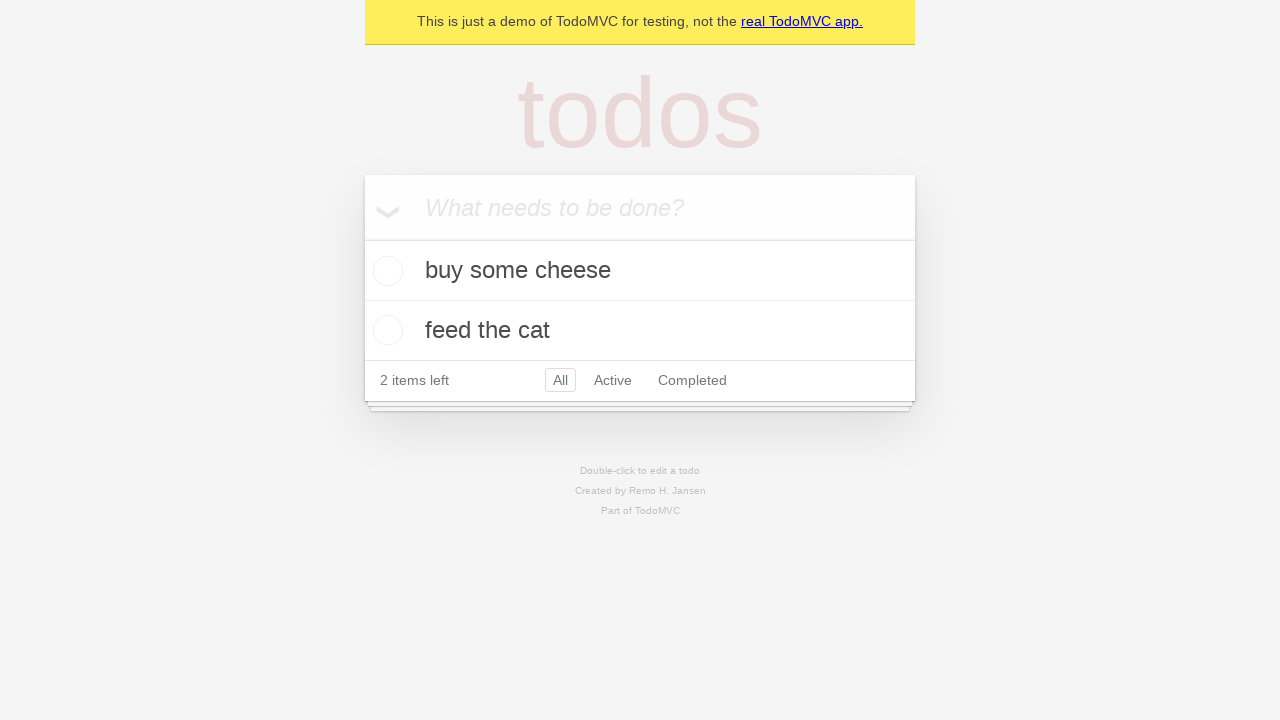

Checked checkbox on first todo item to mark it complete at (385, 271) on [data-testid='todo-item'] >> nth=0 >> internal:role=checkbox
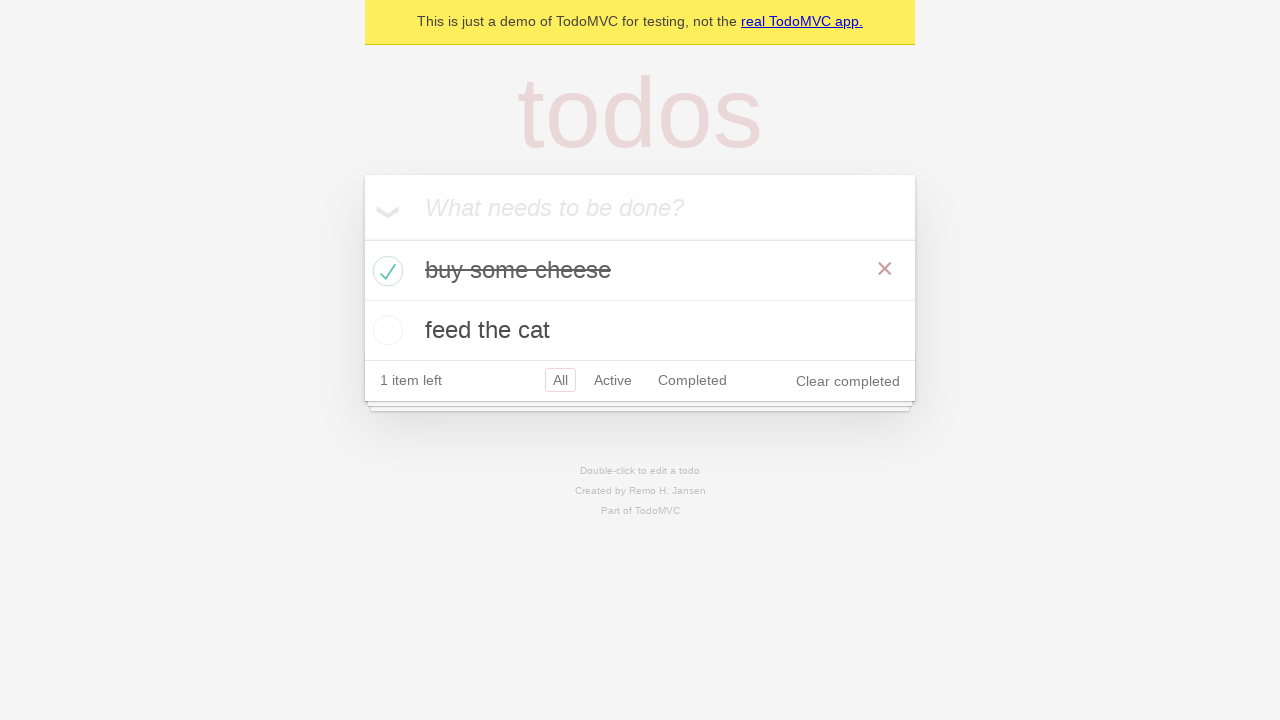

Unchecked checkbox on first todo item to mark it incomplete at (385, 271) on [data-testid='todo-item'] >> nth=0 >> internal:role=checkbox
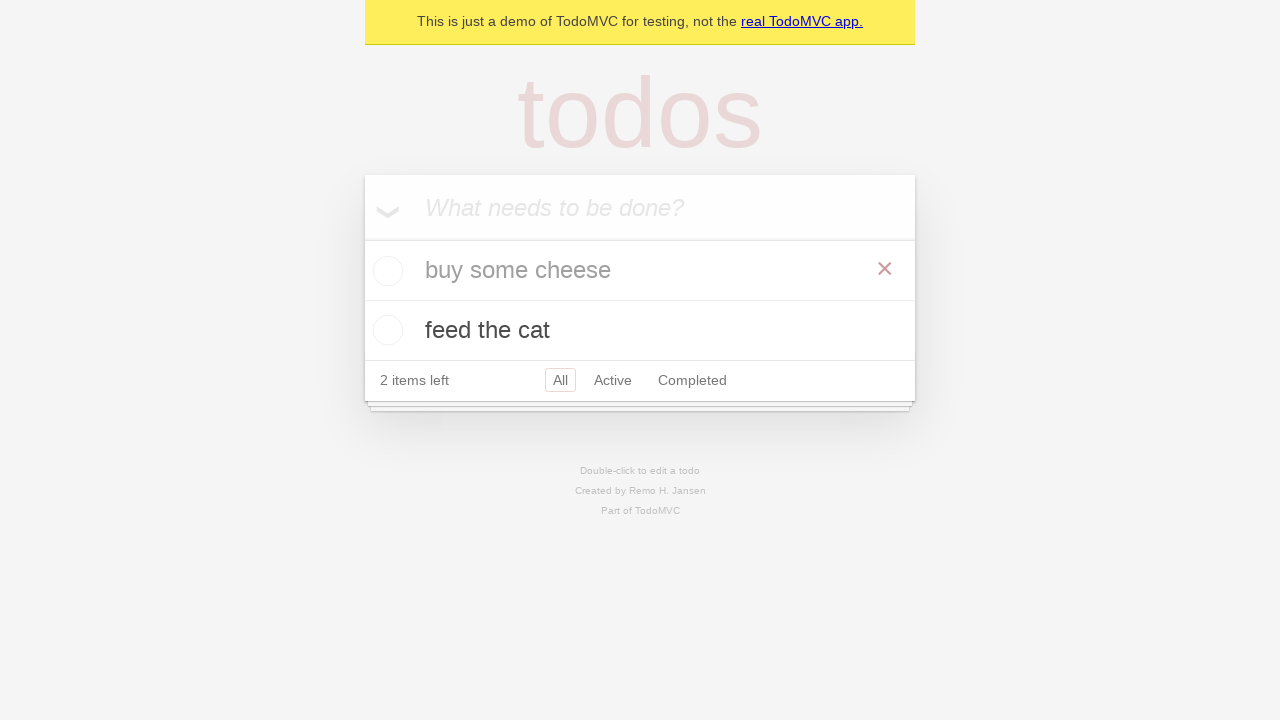

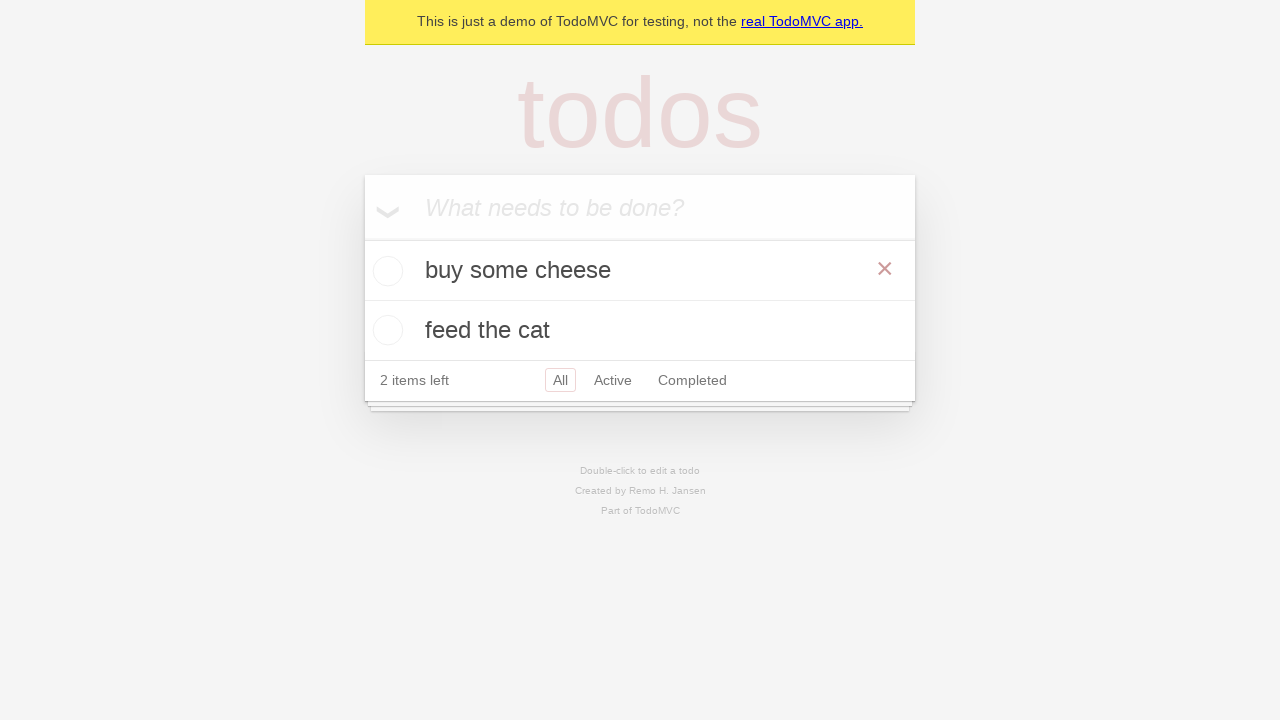